Tests adding a single task to the TodoMVC app by filling the input field and pressing Enter, then verifying the task appears in the list.

Starting URL: https://todomvc.com/examples/react/dist

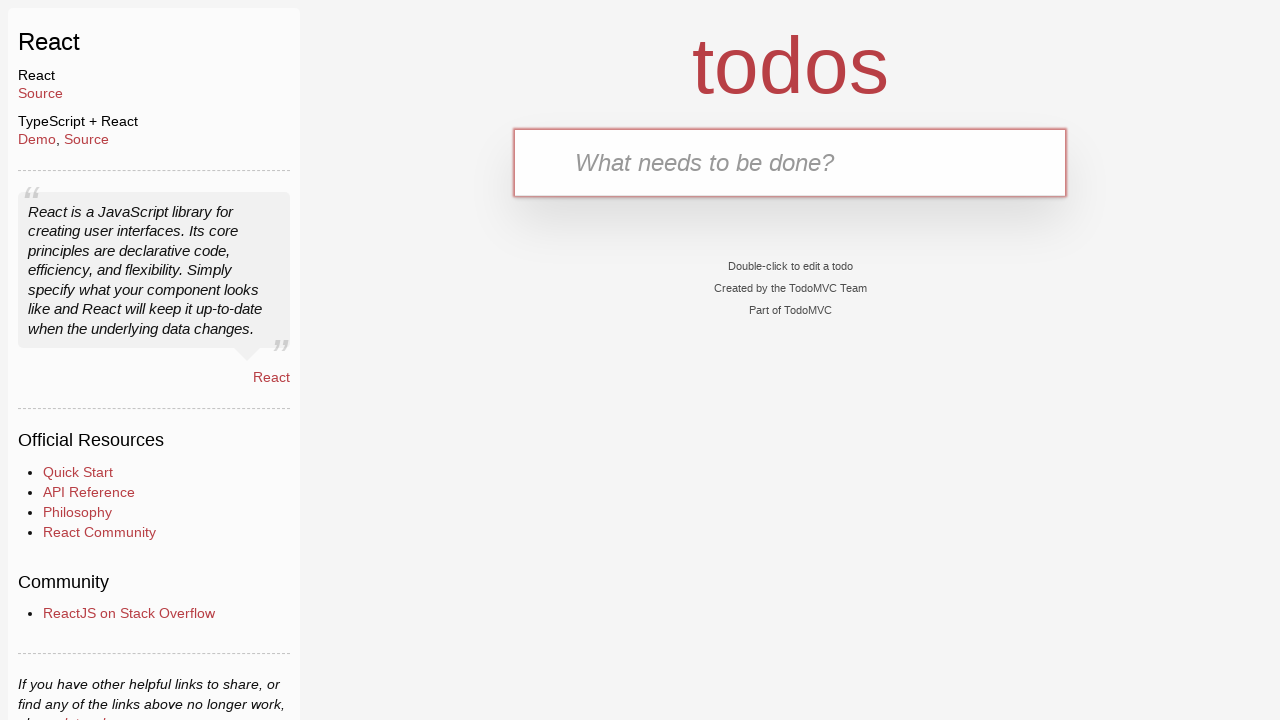

Located the task input field with placeholder 'What needs to be done?'
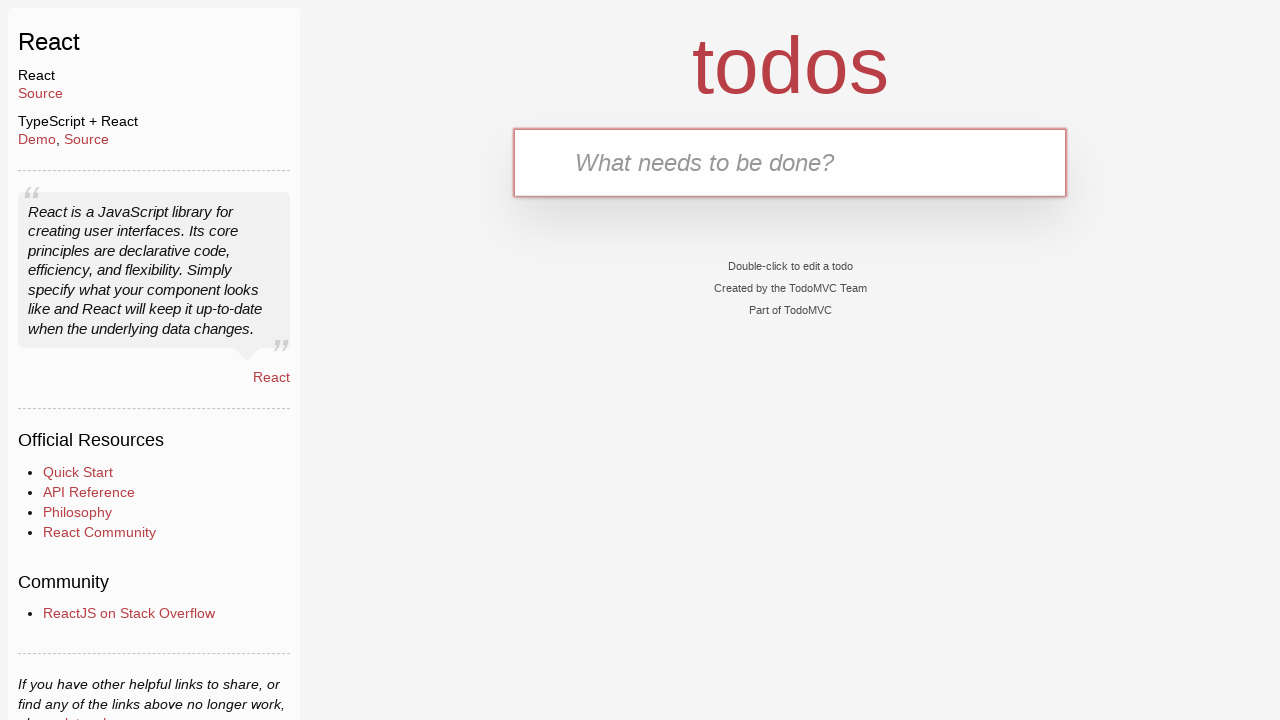

Filled input field with task text 'Buy groceries' on internal:attr=[placeholder="What needs to be done?"i]
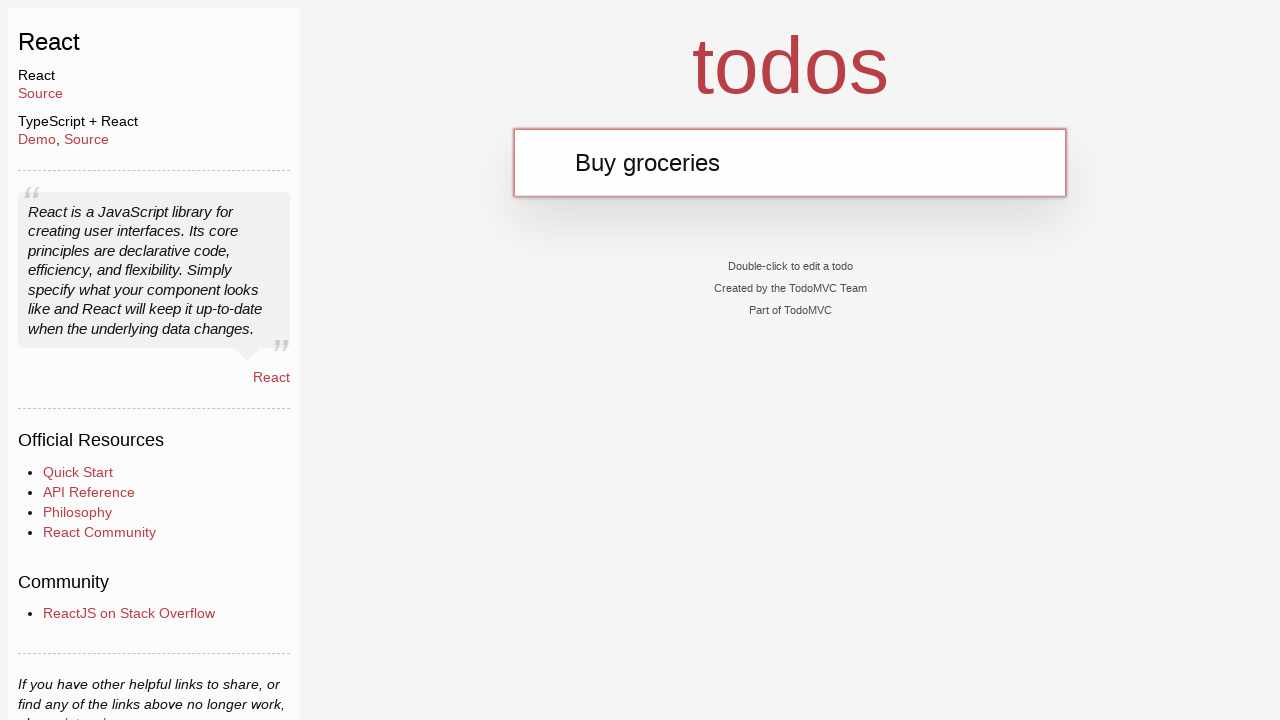

Pressed Enter to submit the task on internal:attr=[placeholder="What needs to be done?"i]
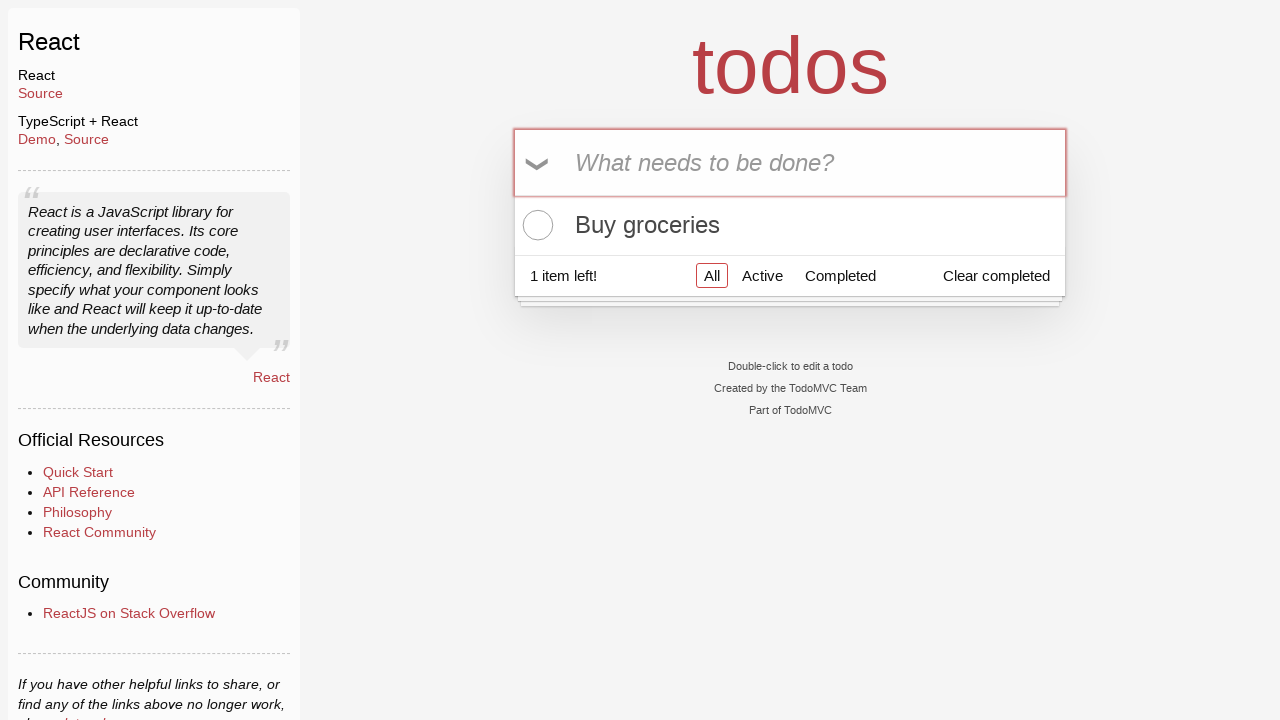

Located the task 'Buy groceries' in the page
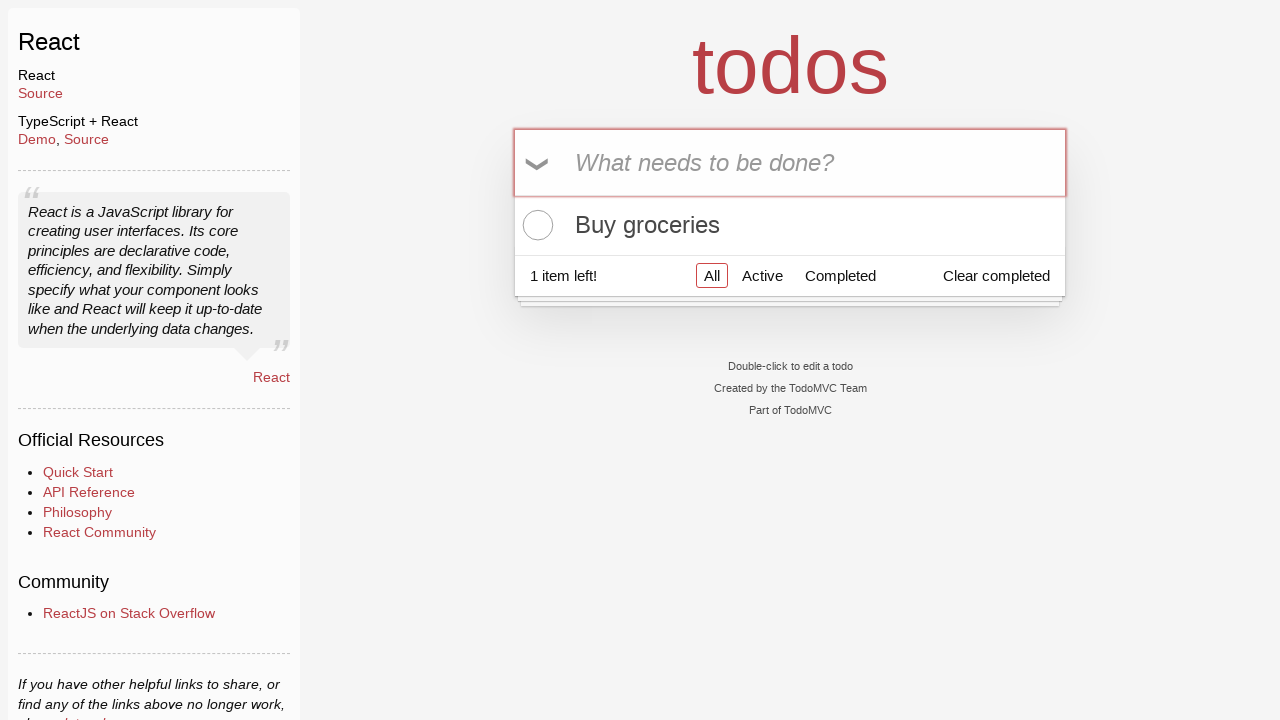

Verified task 'Buy groceries' is visible in the task list
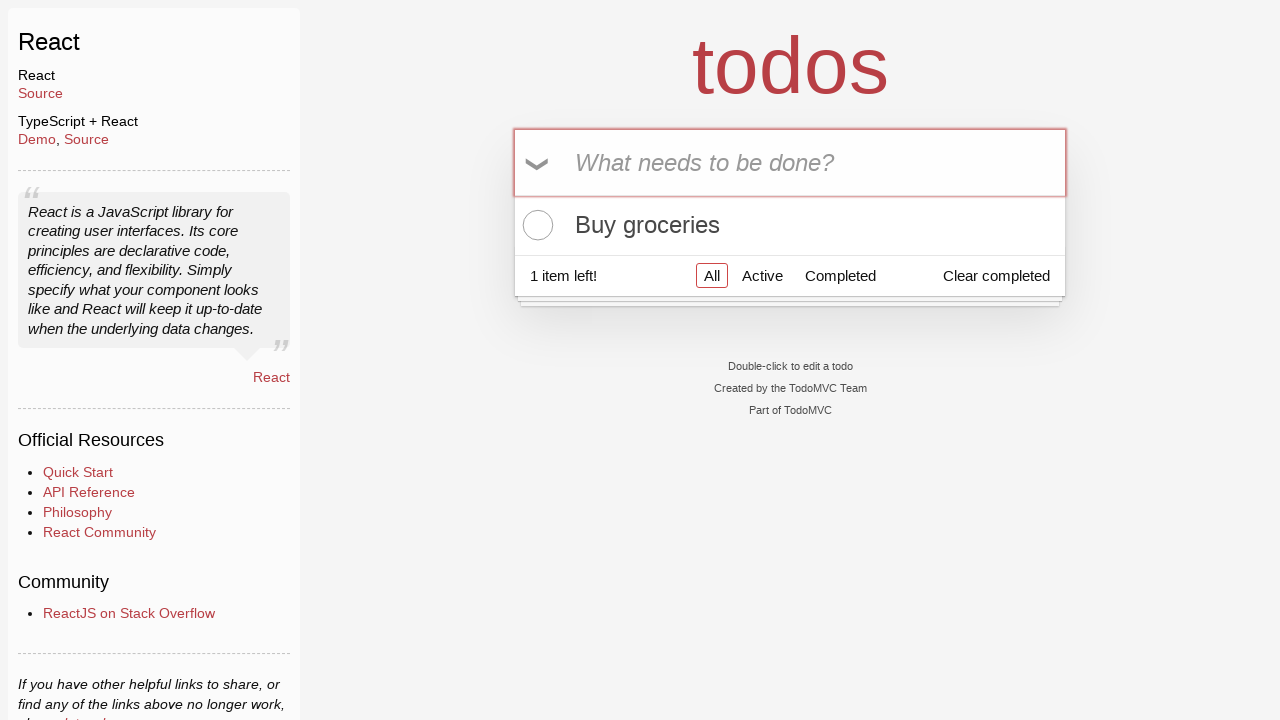

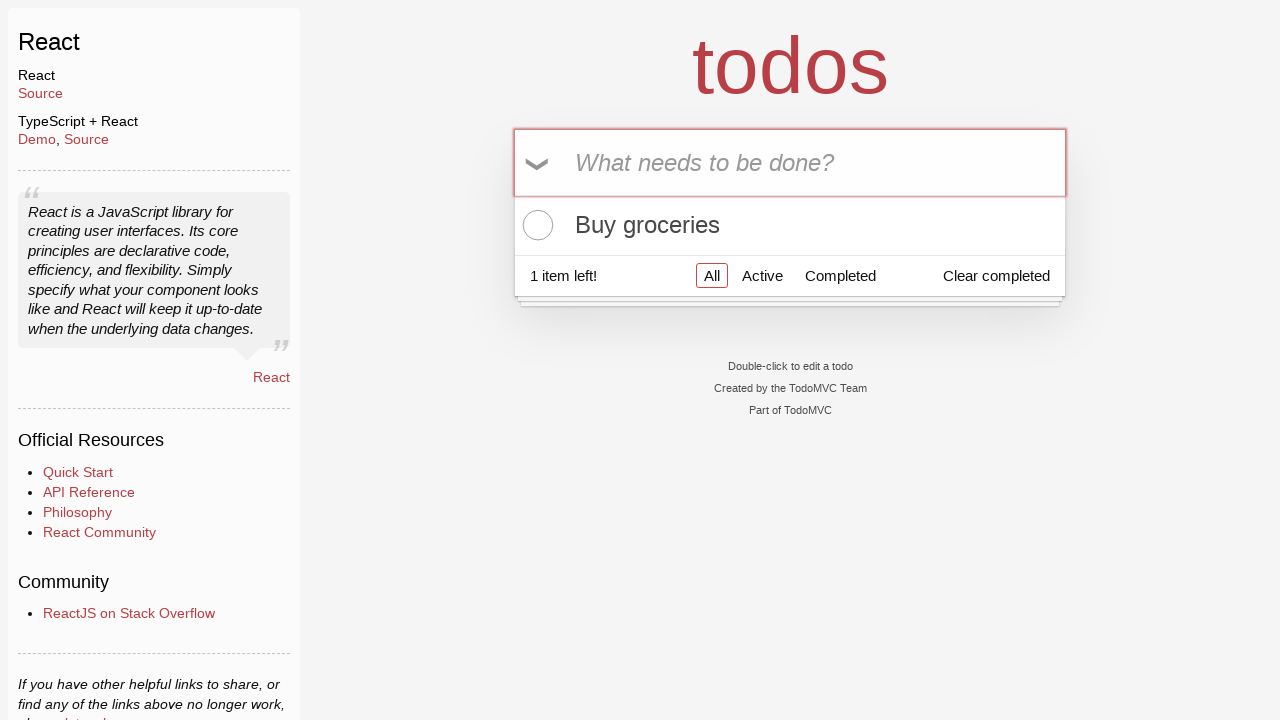